Tests editing a todo item by double-clicking to enter edit mode, filling new text, and pressing Enter to save.

Starting URL: https://demo.playwright.dev/todomvc

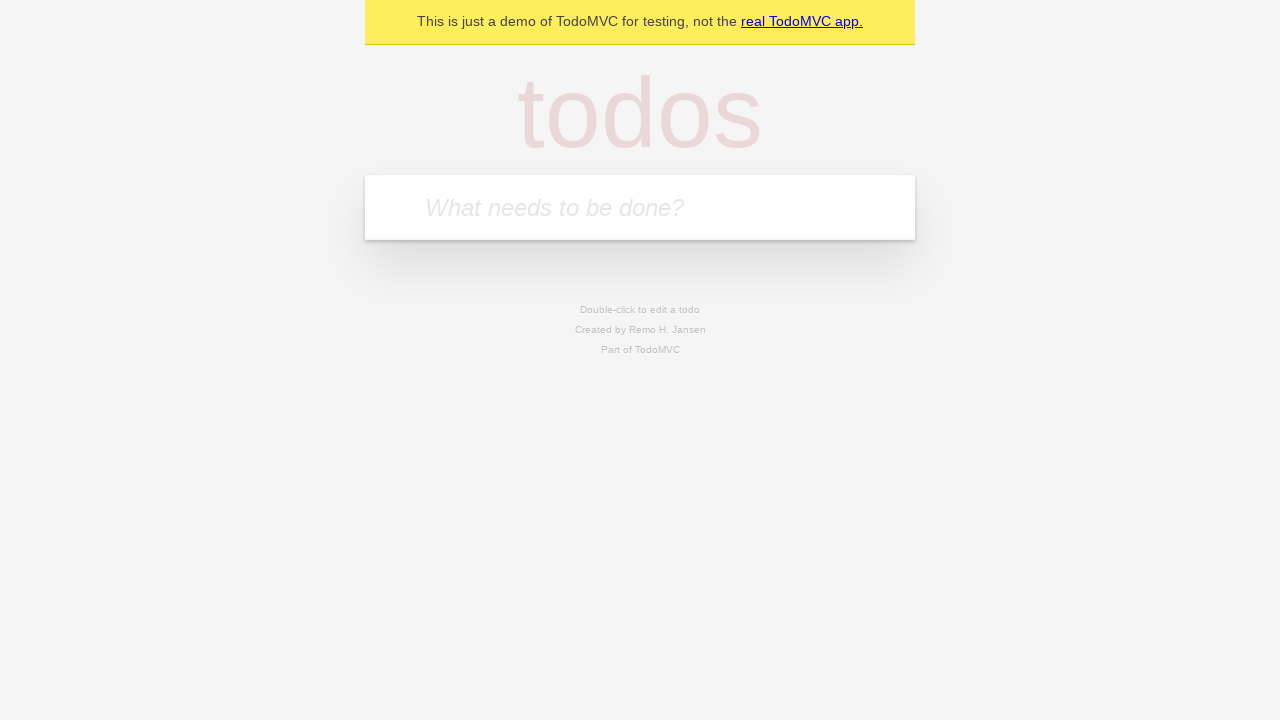

Filled input field with 'buy some cheese' on internal:attr=[placeholder="What needs to be done?"i]
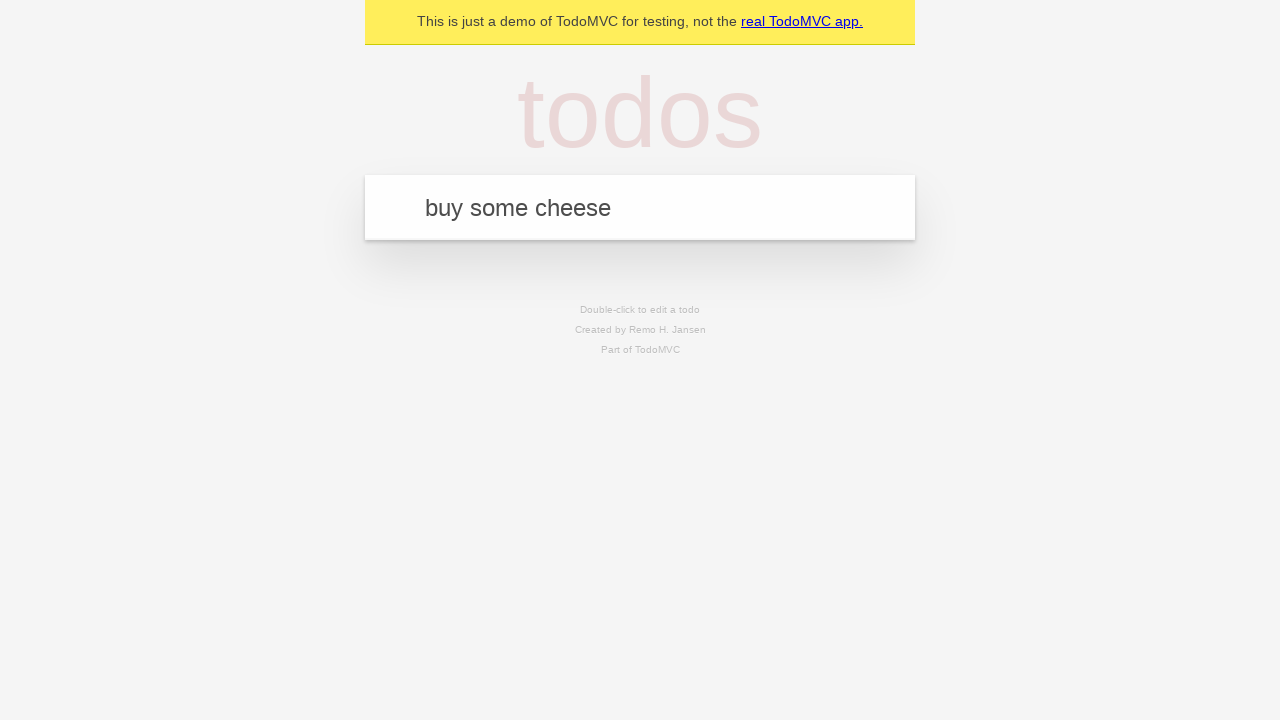

Pressed Enter to create first todo item on internal:attr=[placeholder="What needs to be done?"i]
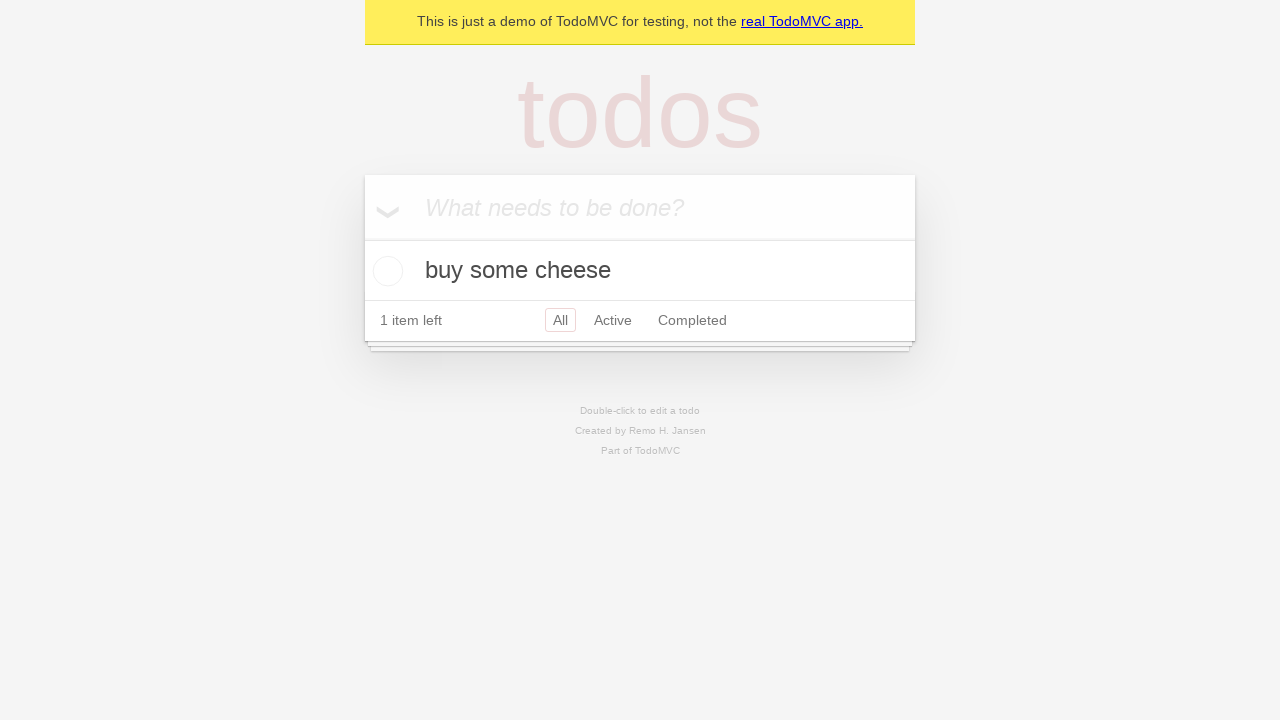

Filled input field with 'feed the cat' on internal:attr=[placeholder="What needs to be done?"i]
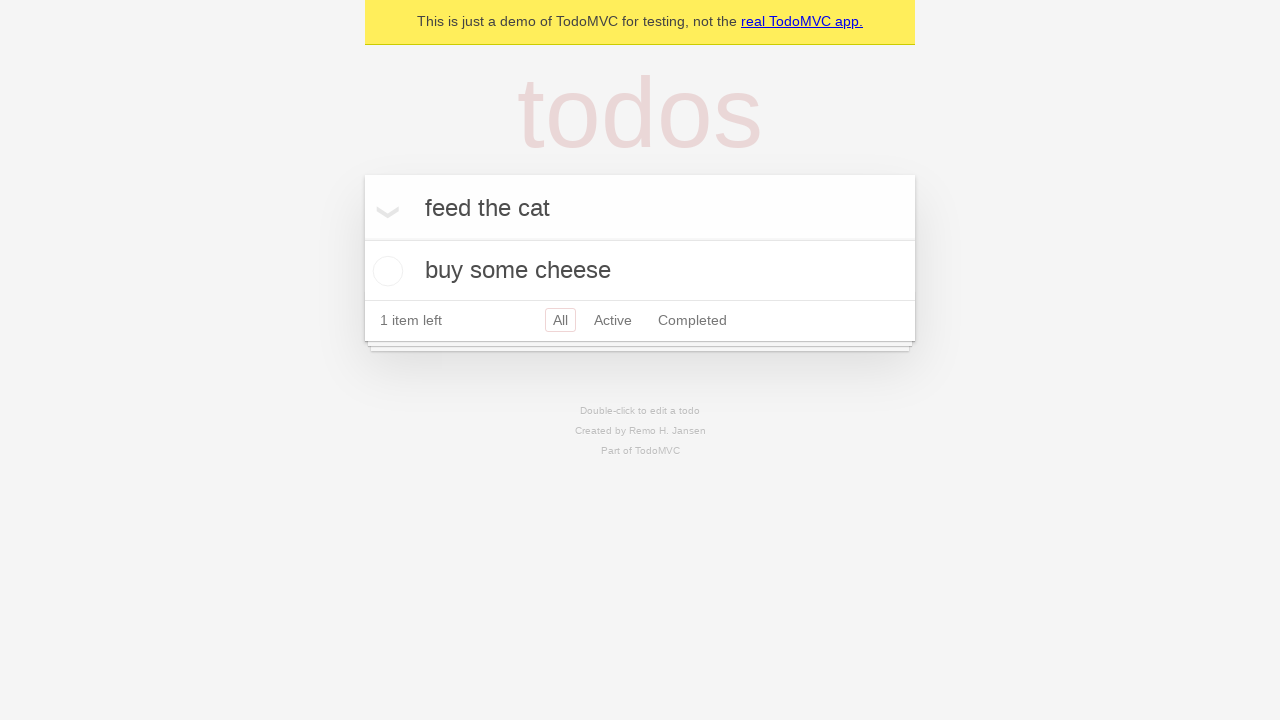

Pressed Enter to create second todo item on internal:attr=[placeholder="What needs to be done?"i]
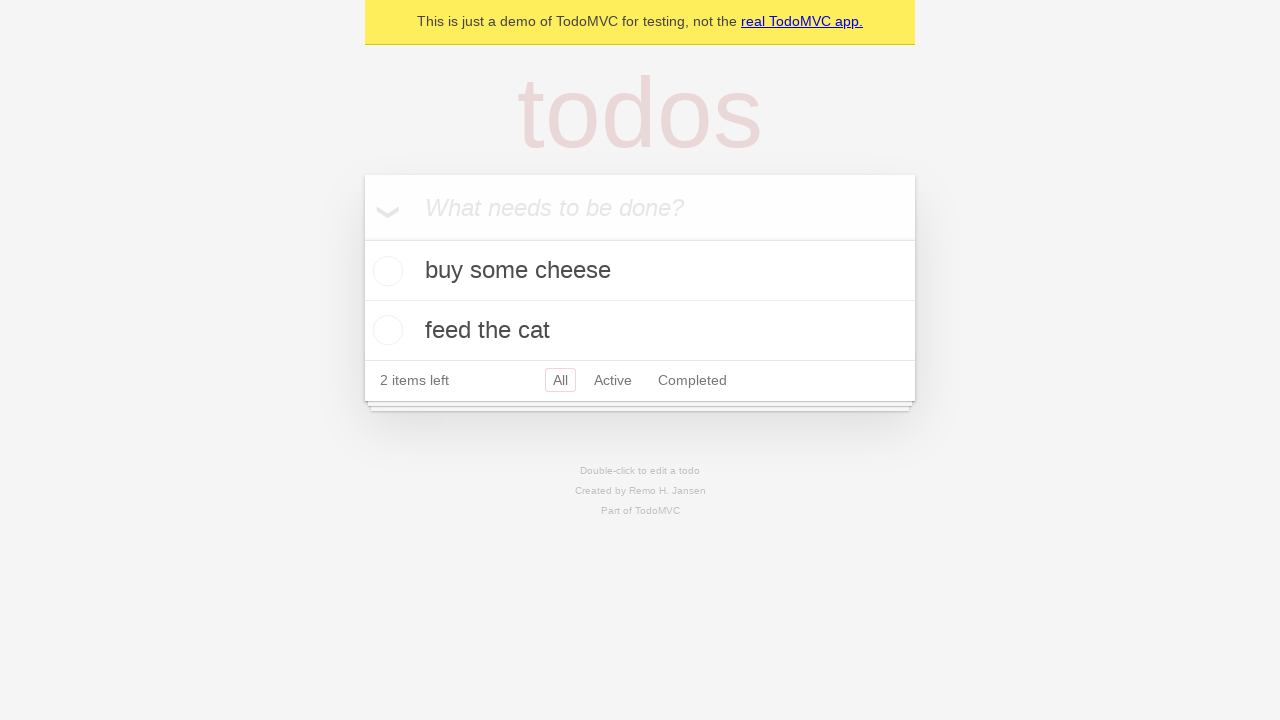

Filled input field with 'book a doctors appointment' on internal:attr=[placeholder="What needs to be done?"i]
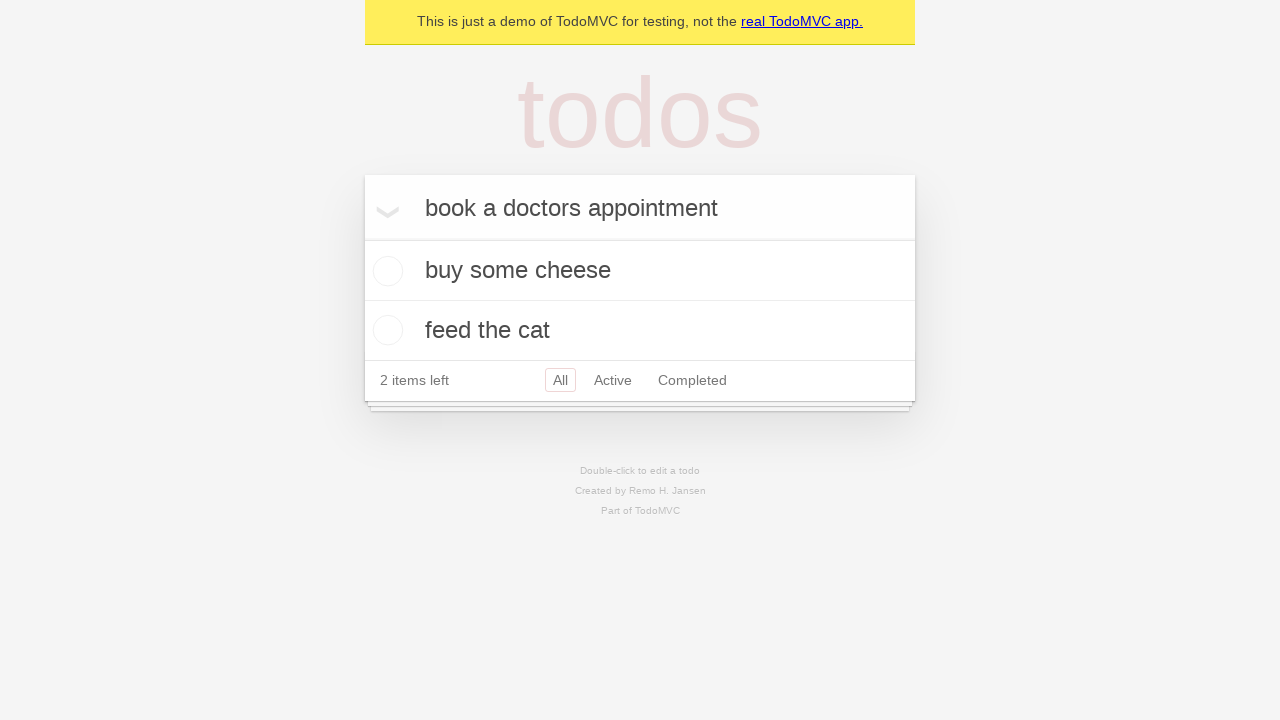

Pressed Enter to create third todo item on internal:attr=[placeholder="What needs to be done?"i]
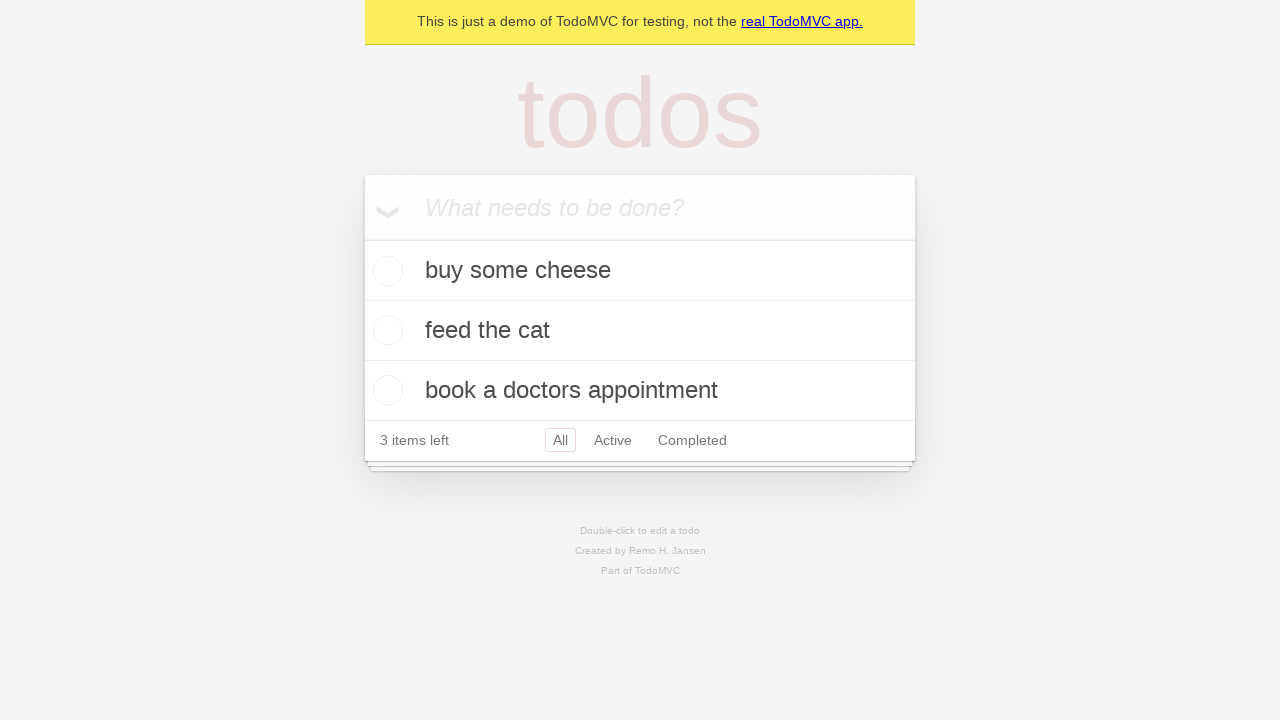

Double-clicked second todo item to enter edit mode at (640, 331) on internal:testid=[data-testid="todo-item"s] >> nth=1
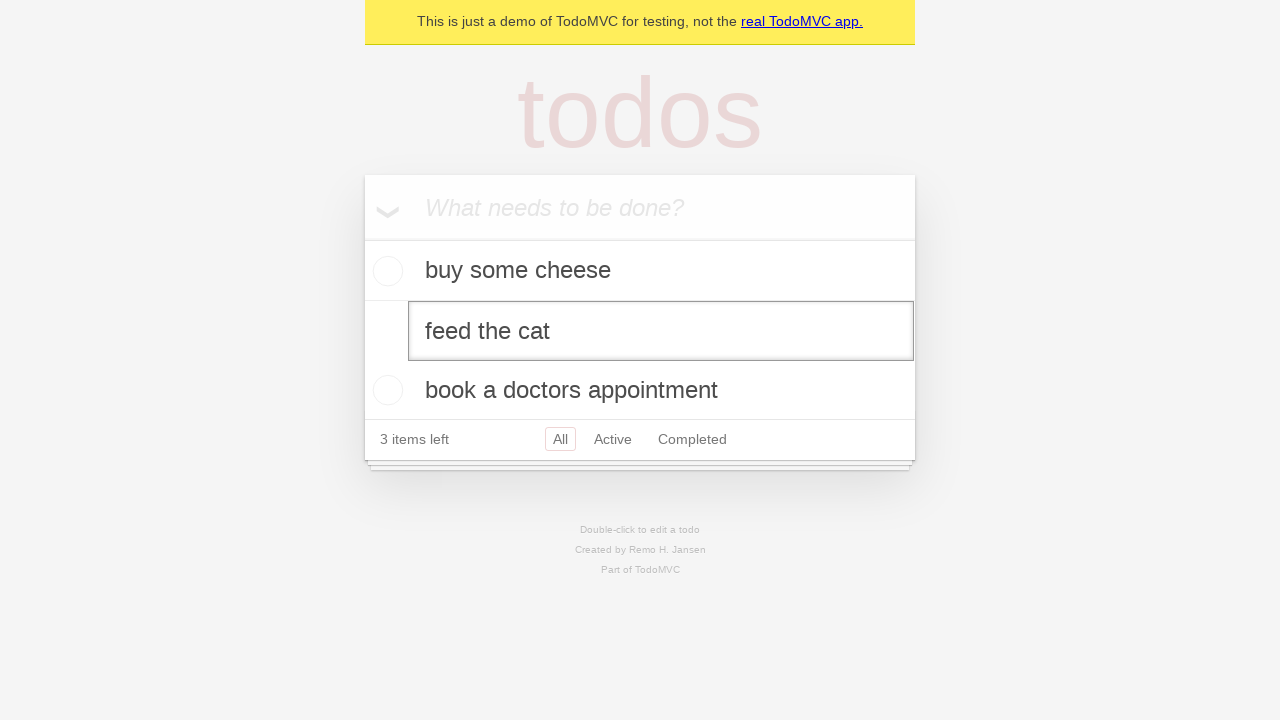

Filled edit textbox with 'buy some sausages' on internal:testid=[data-testid="todo-item"s] >> nth=1 >> internal:role=textbox[nam
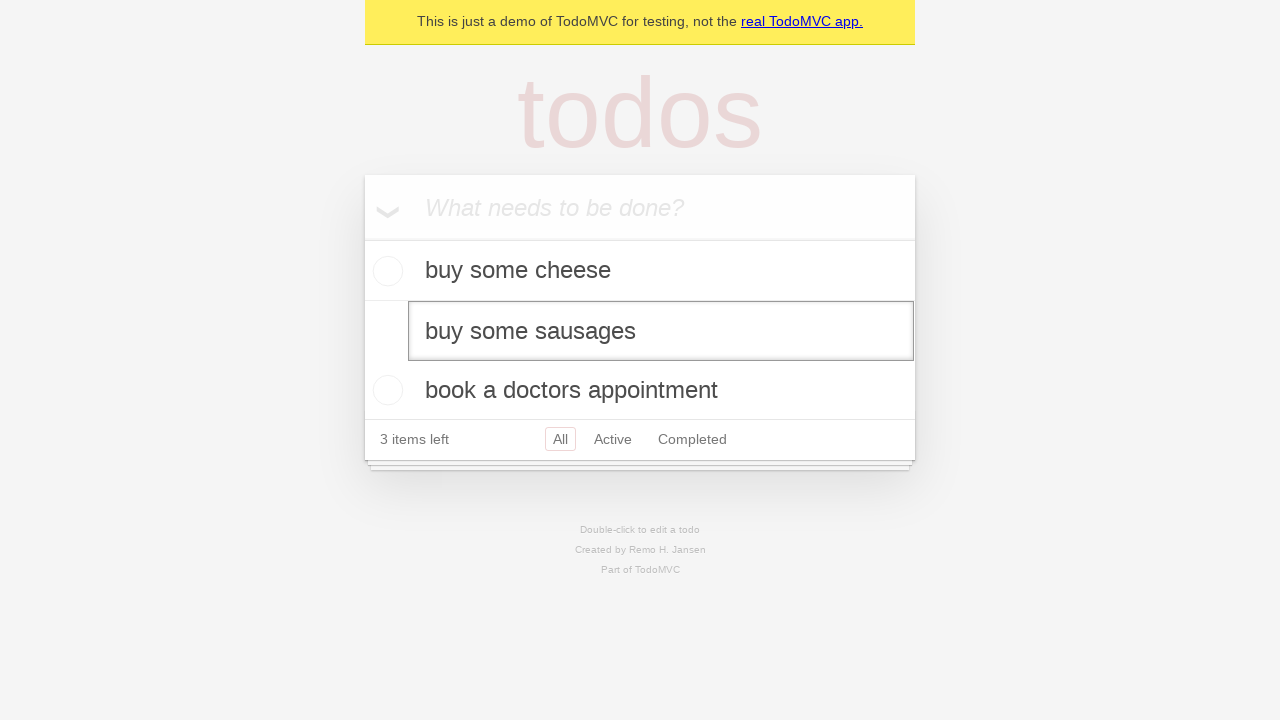

Pressed Enter to save edited todo item on internal:testid=[data-testid="todo-item"s] >> nth=1 >> internal:role=textbox[nam
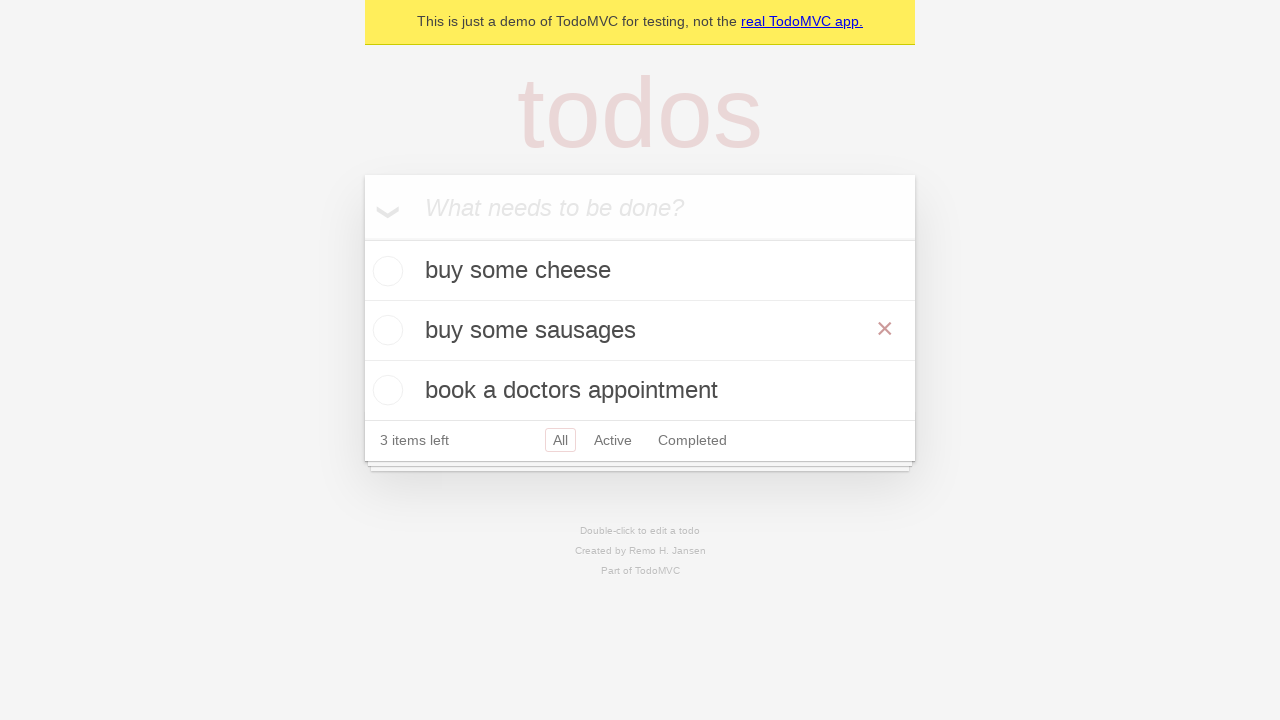

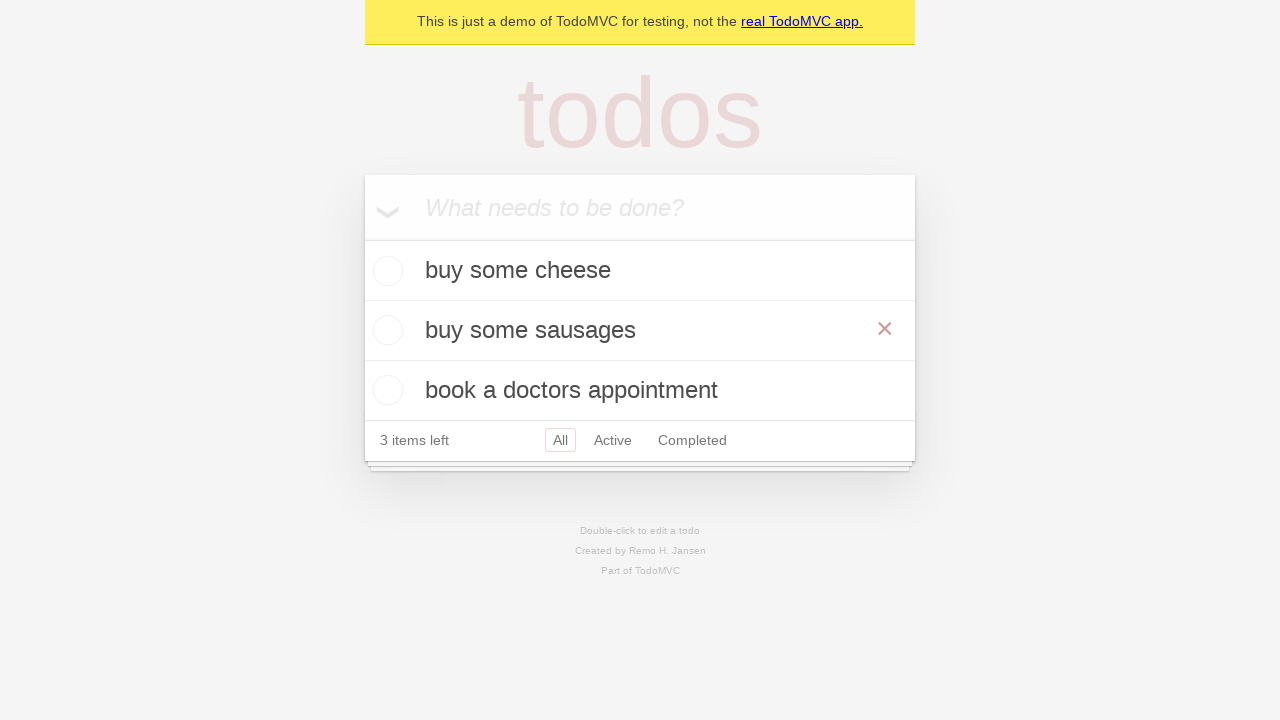